Tests email field validation by entering an invalid email format and verifying that a validation error is displayed.

Starting URL: https://demoqa.com

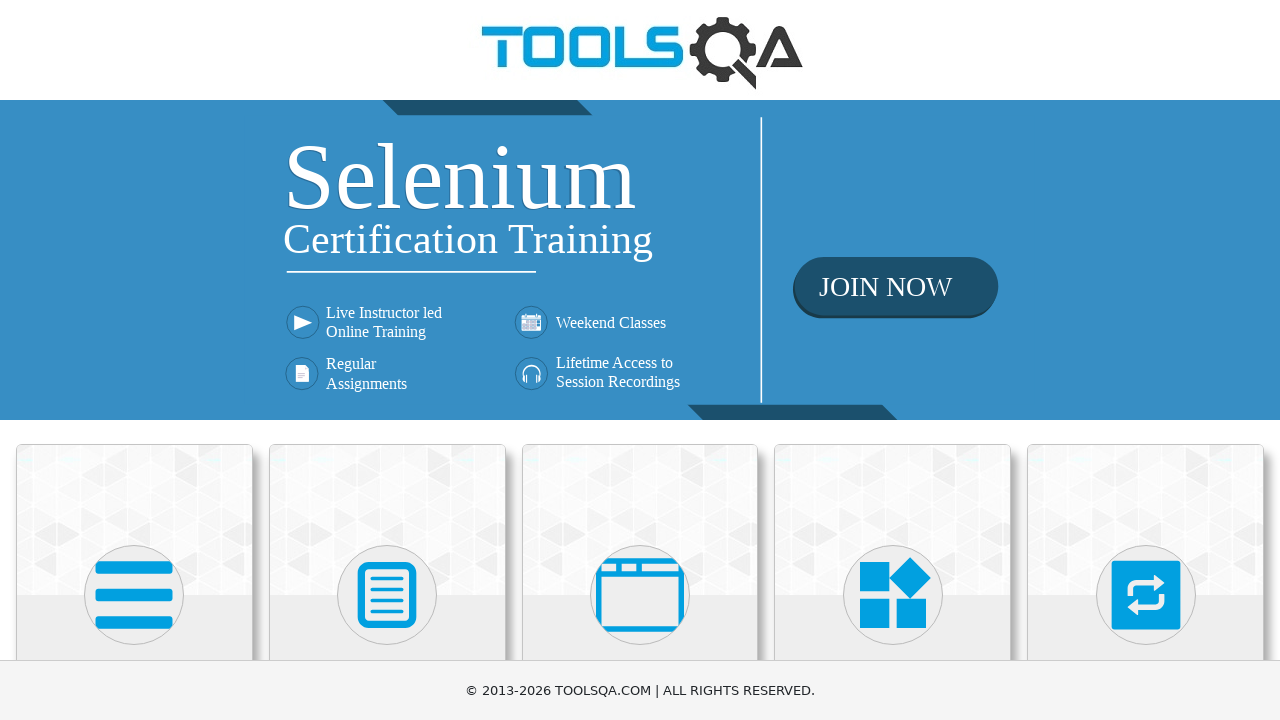

Clicked on Elements card on homepage at (134, 520) on div.card:has-text('Elements')
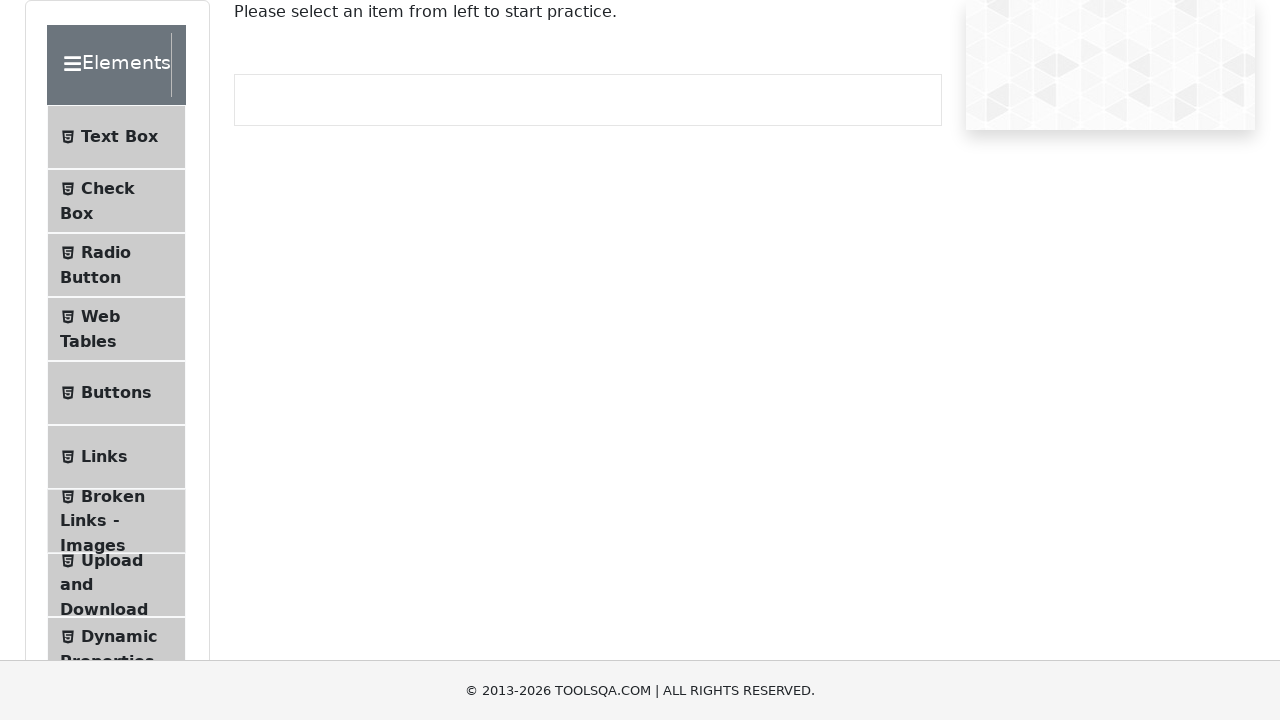

Clicked on Text Box menu item at (119, 137) on text=Text Box
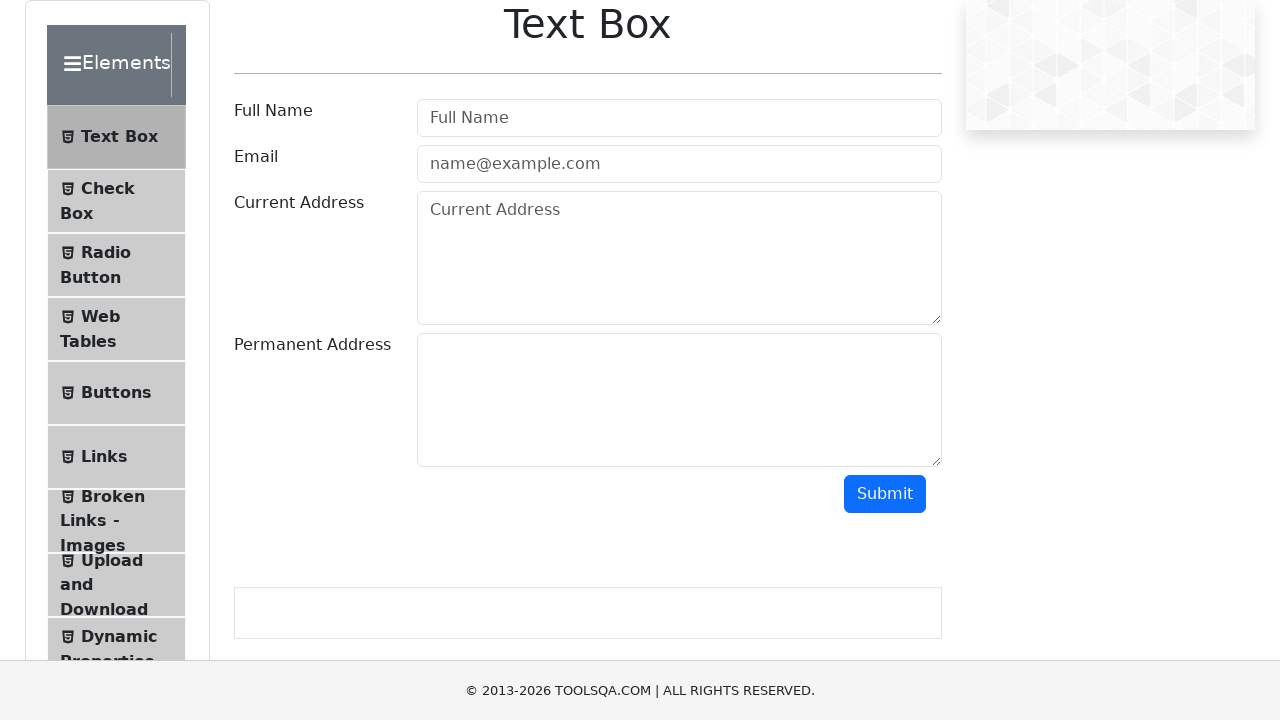

Filled username field with 'test' on #userName
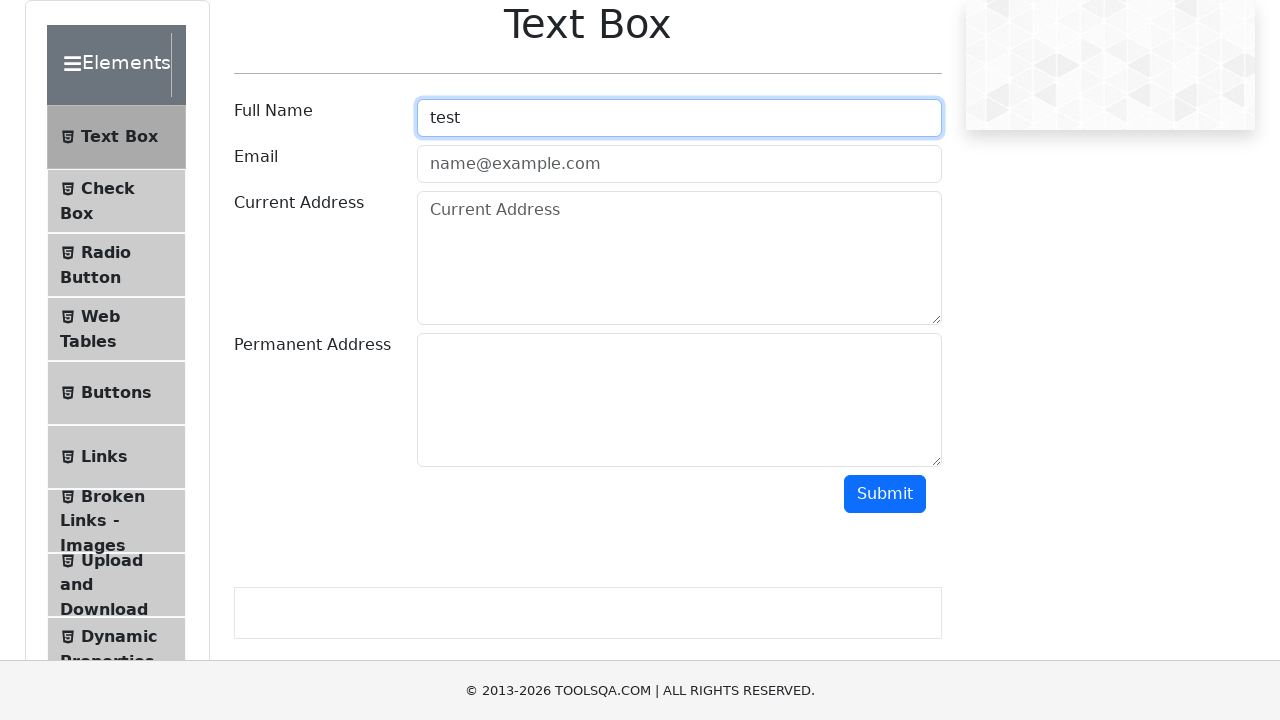

Filled email field with invalid format 'test-invalid' on #userEmail
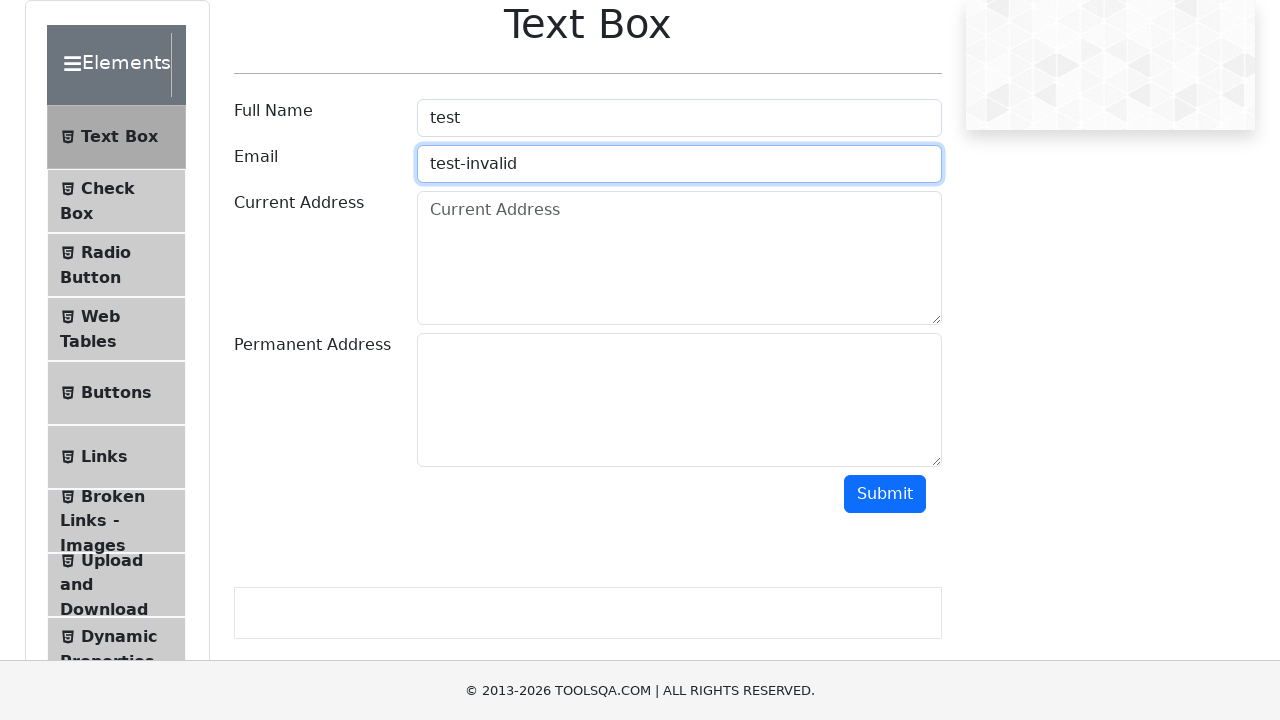

Filled current address field with 'Colombo' on #currentAddress
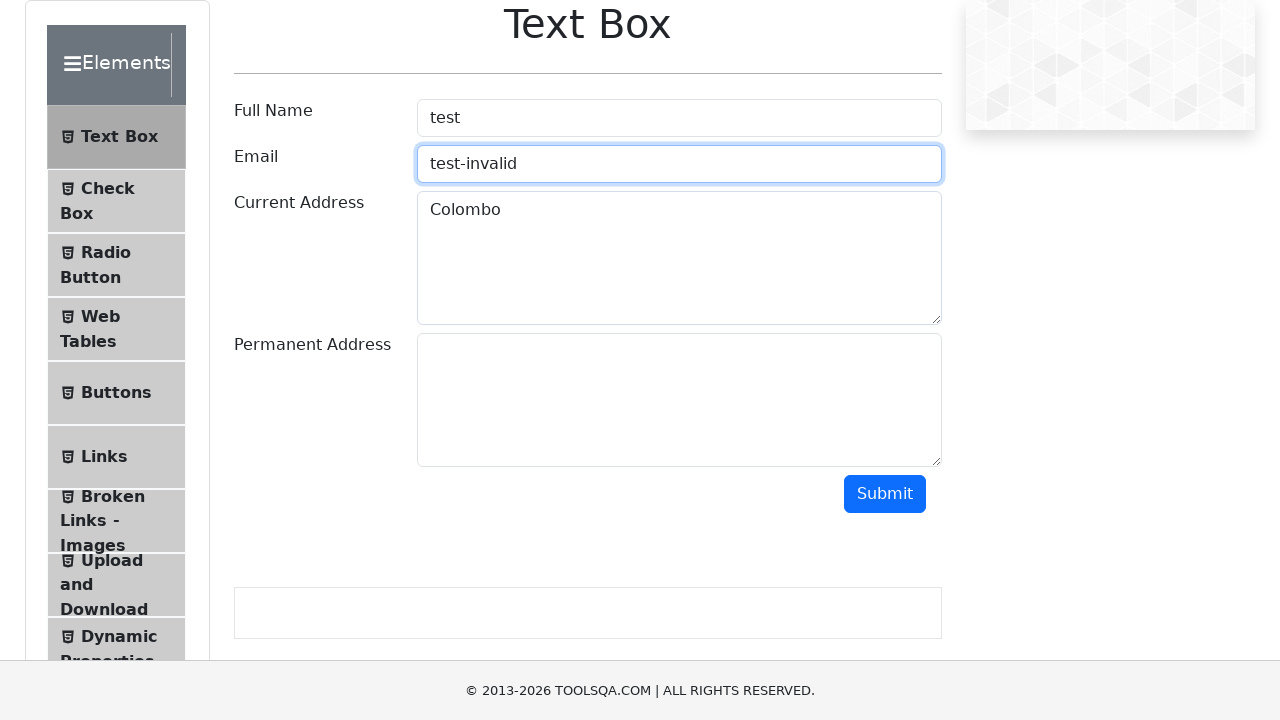

Filled permanent address field with 'Colombo' on #permanentAddress
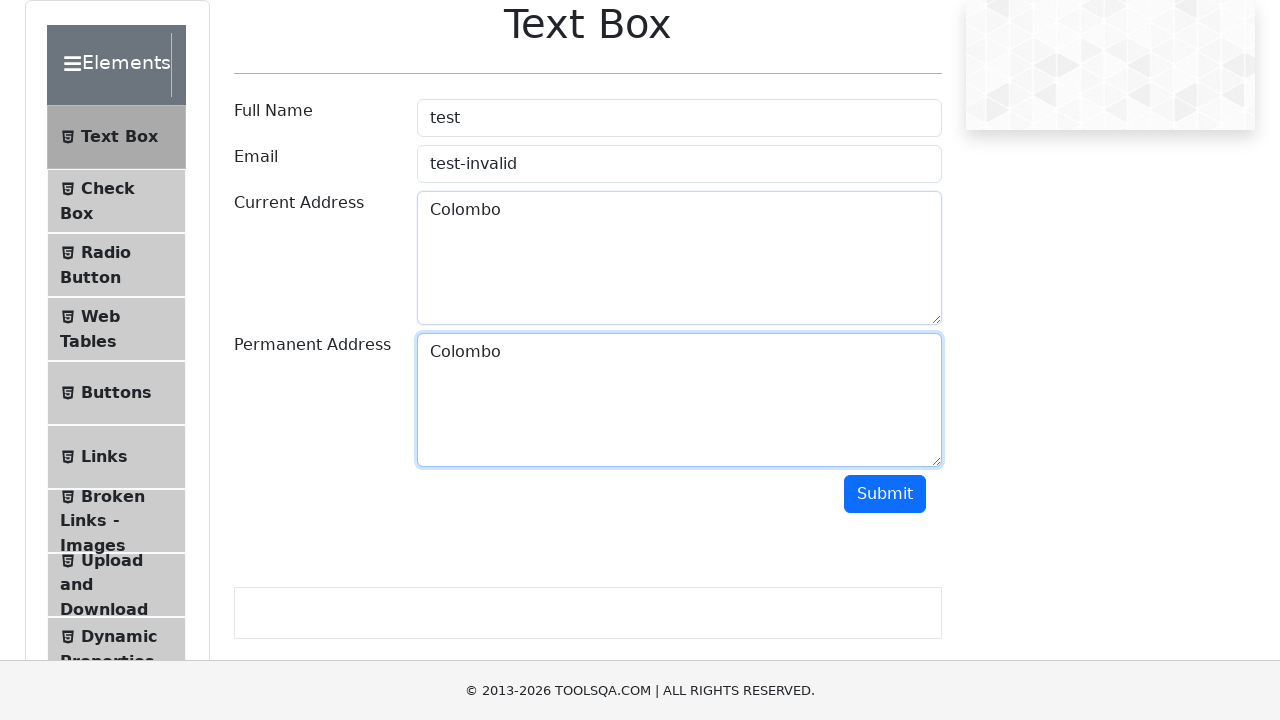

Clicked submit button to submit form at (885, 494) on #submit
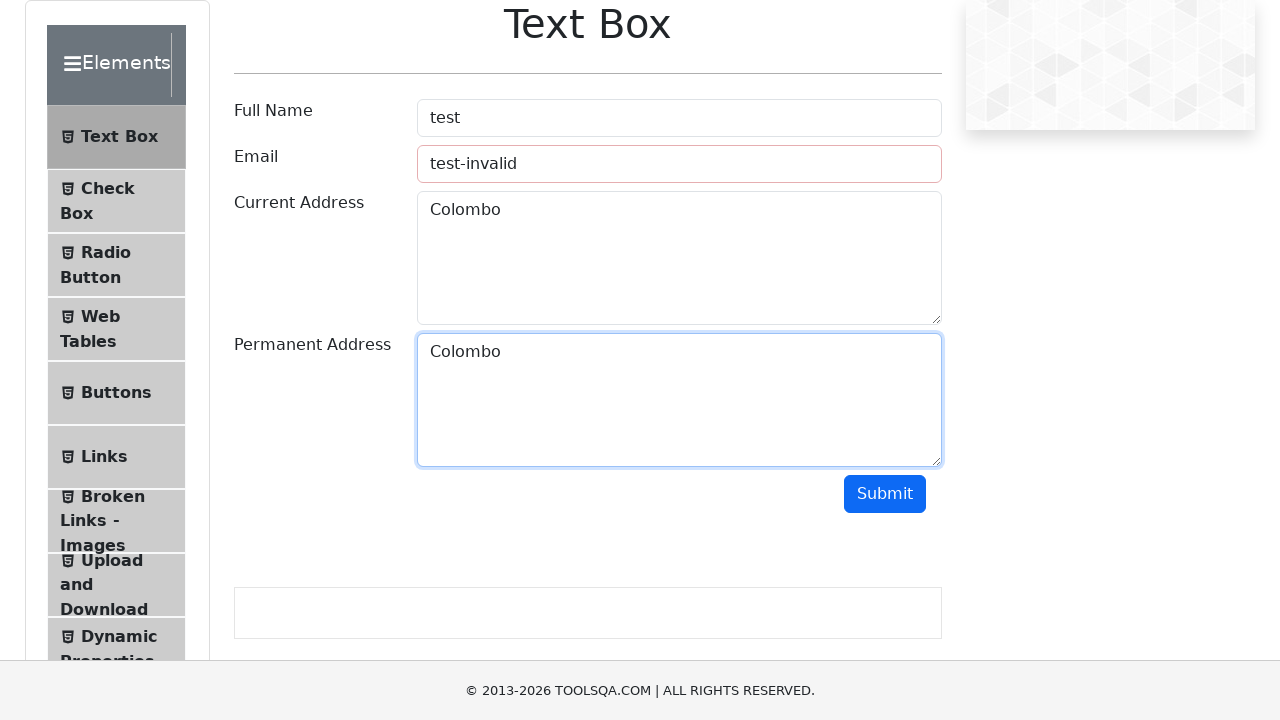

Verified email field displays error state with red border
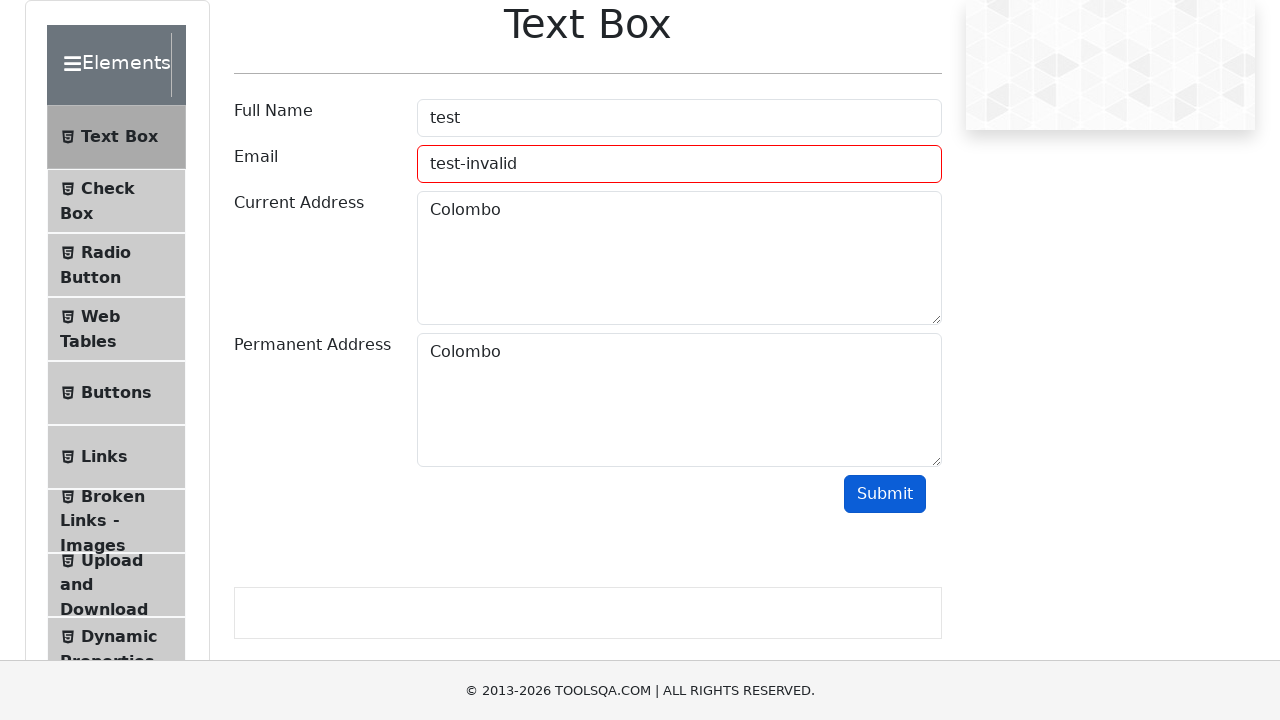

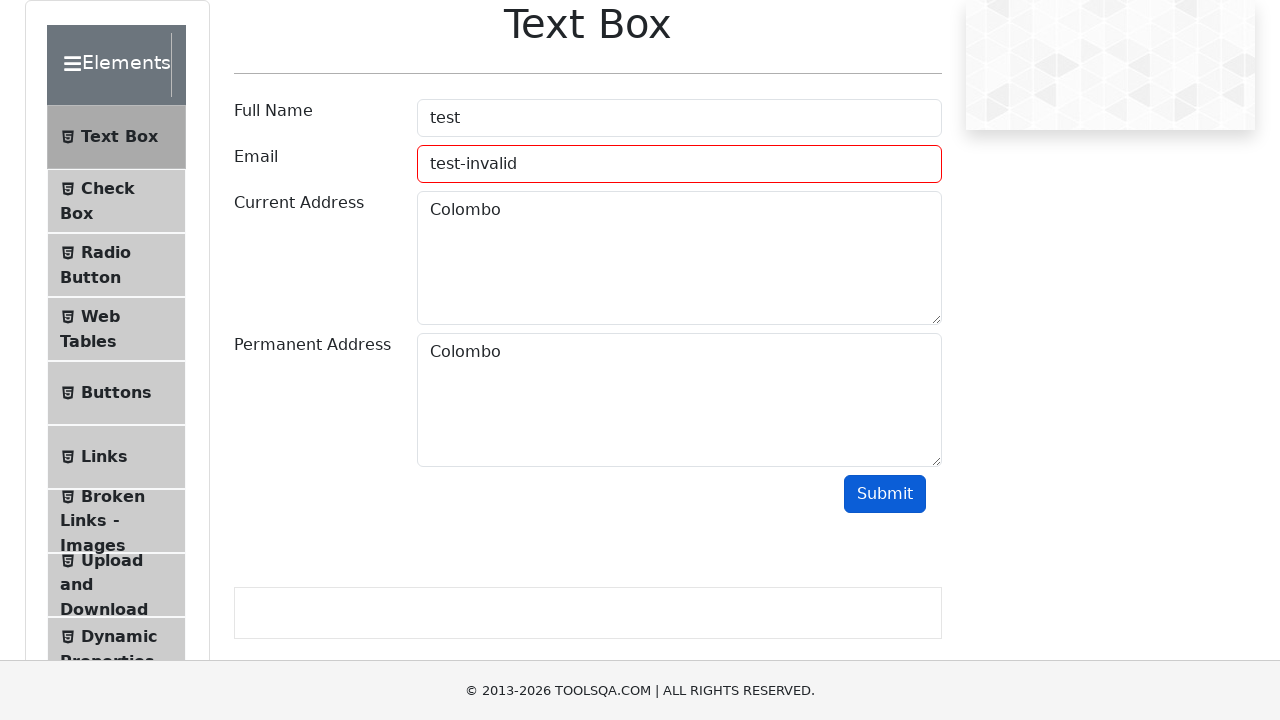